Tests right-click context menu functionality by performing a right-click action and then clicking on a link in the context menu

Starting URL: https://popageorgianvictor.github.io/PUBLISHED-WEBPAGES/right_click_menu

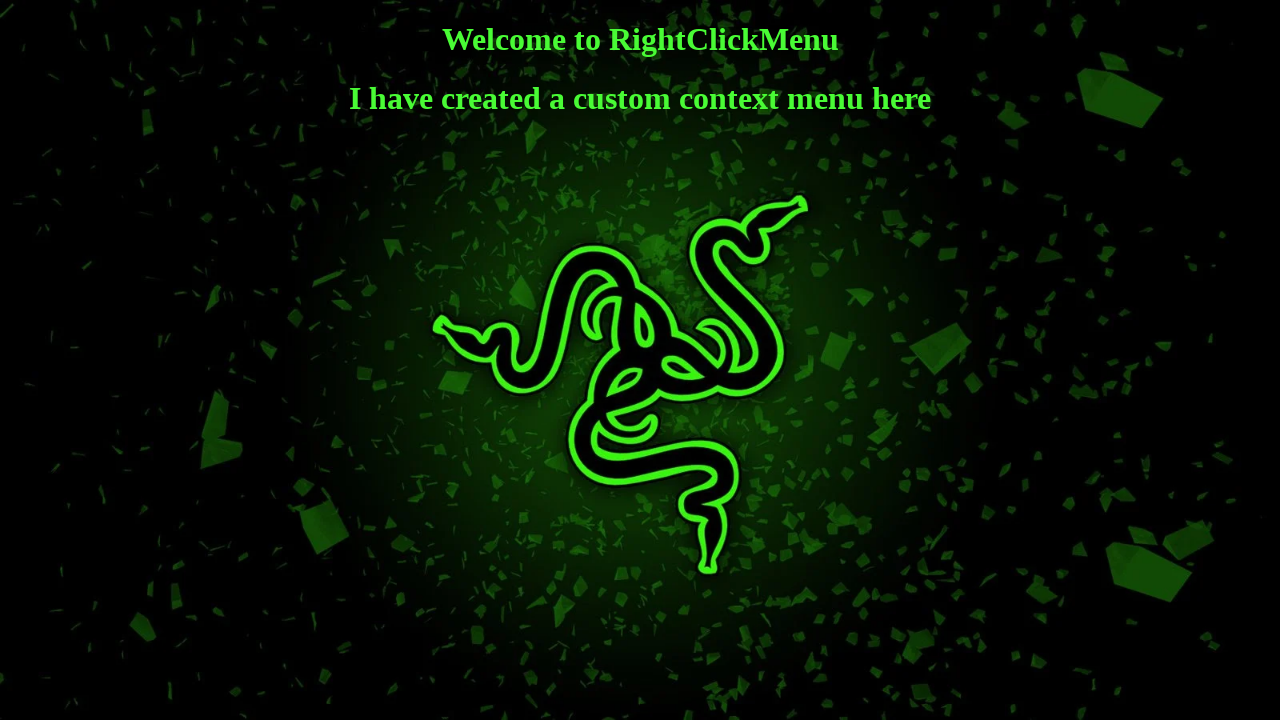

Right-clicked on page body to open context menu at (640, 69) on body
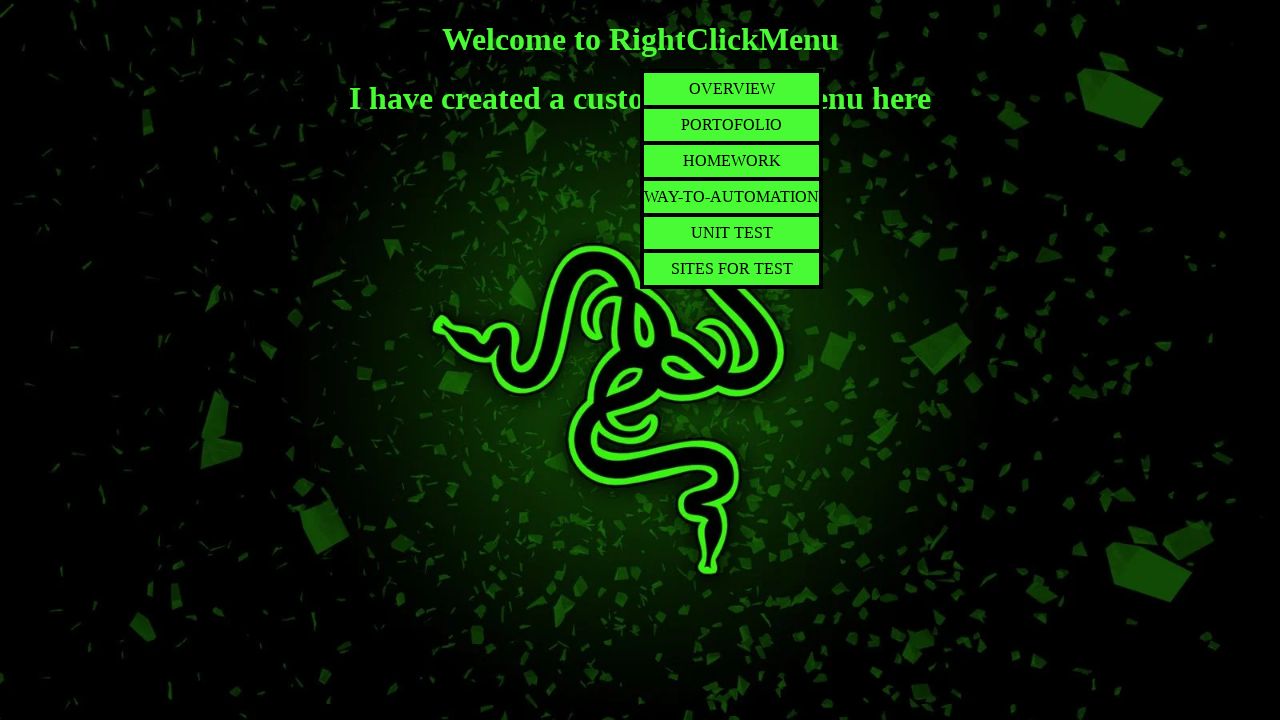

Clicked on link in right-click context menu at (732, 88) on #contextMenu a
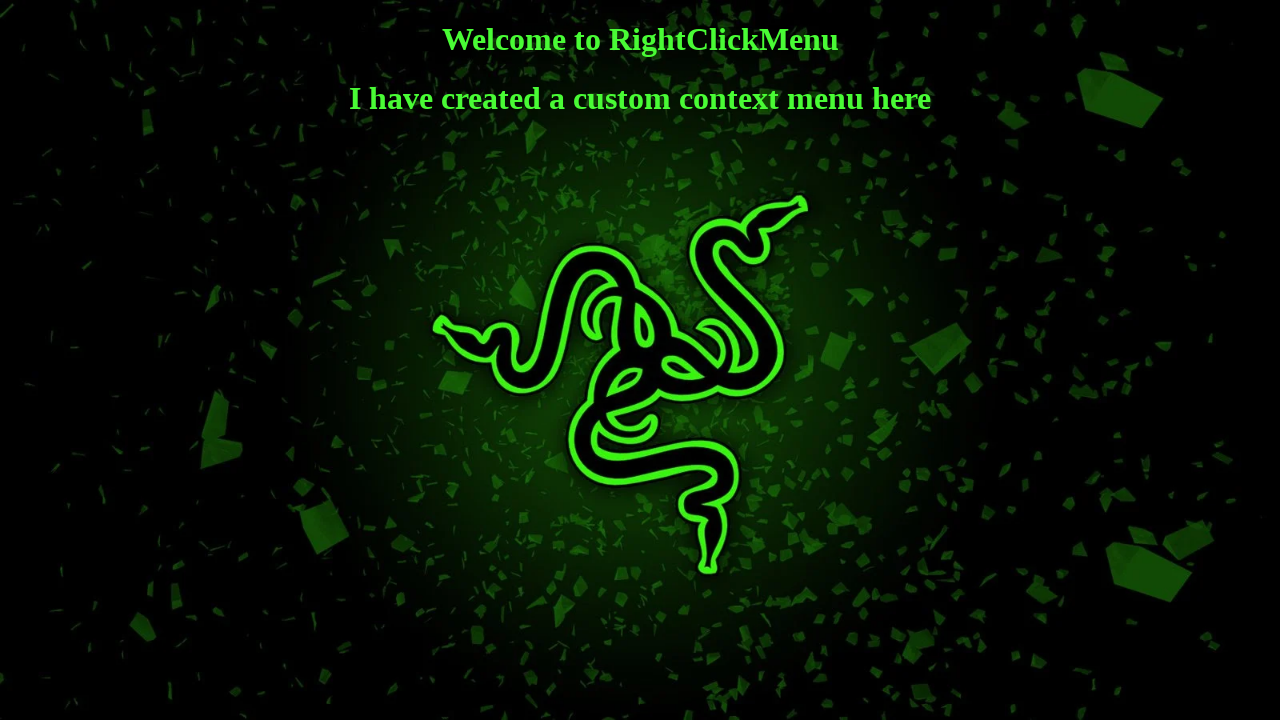

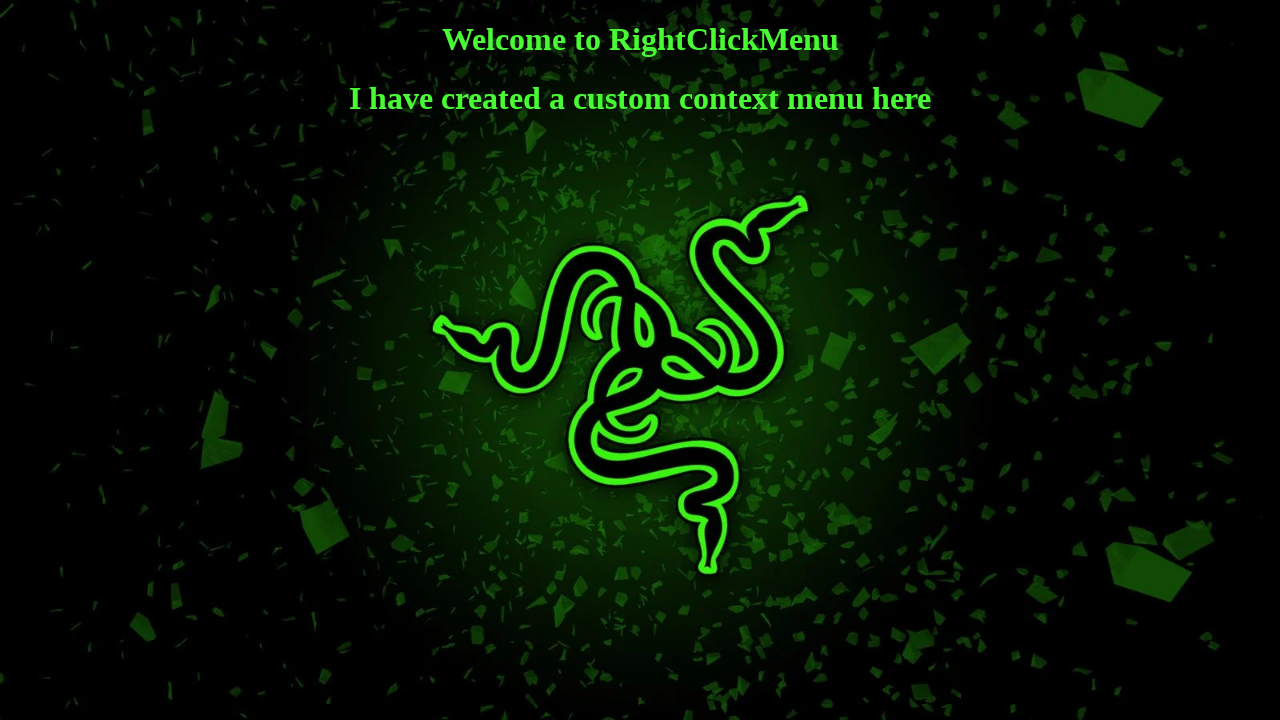